Tests dynamic controls by clicking Remove button, verifying "It's gone!" message appears with explicit wait, then clicking in the checkbox example area and verifying message appears

Starting URL: https://the-internet.herokuapp.com/dynamic_controls

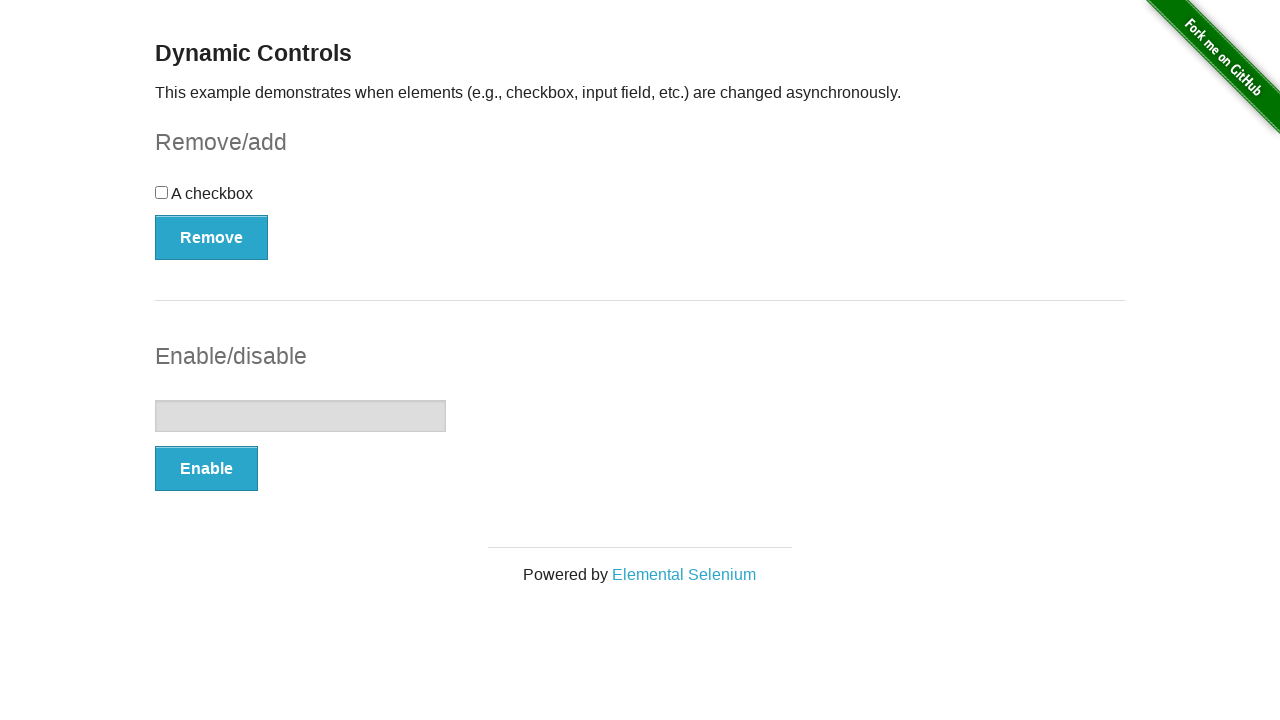

Clicked Remove button to trigger dynamic control removal at (212, 237) on xpath=//button[text()='Remove']
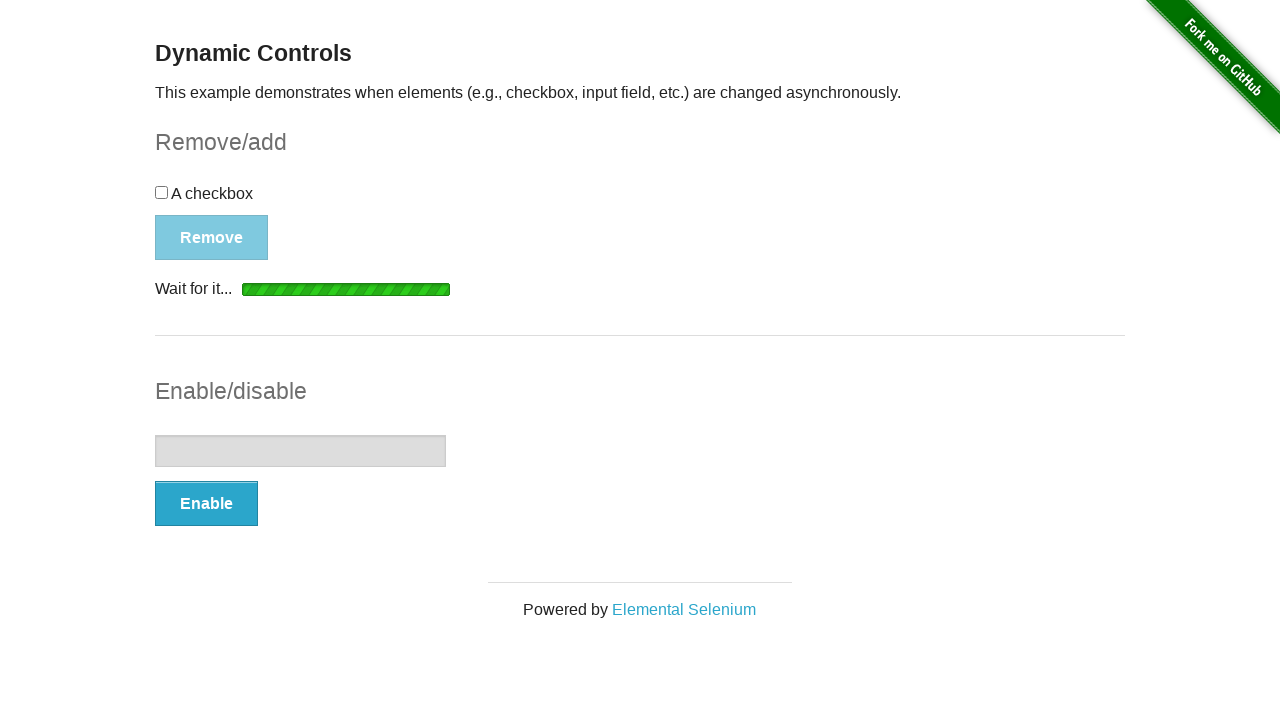

Waited for message element to appear after clicking Remove
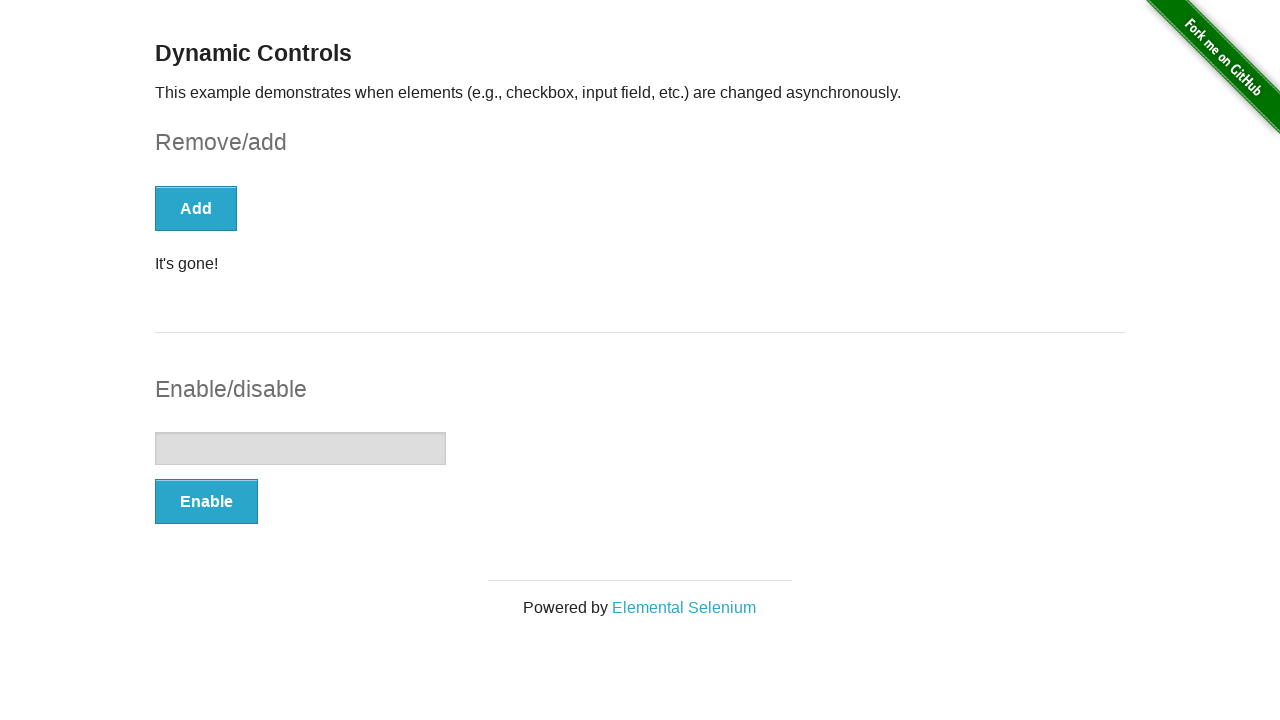

Verified that 'It's gone!' message is visible
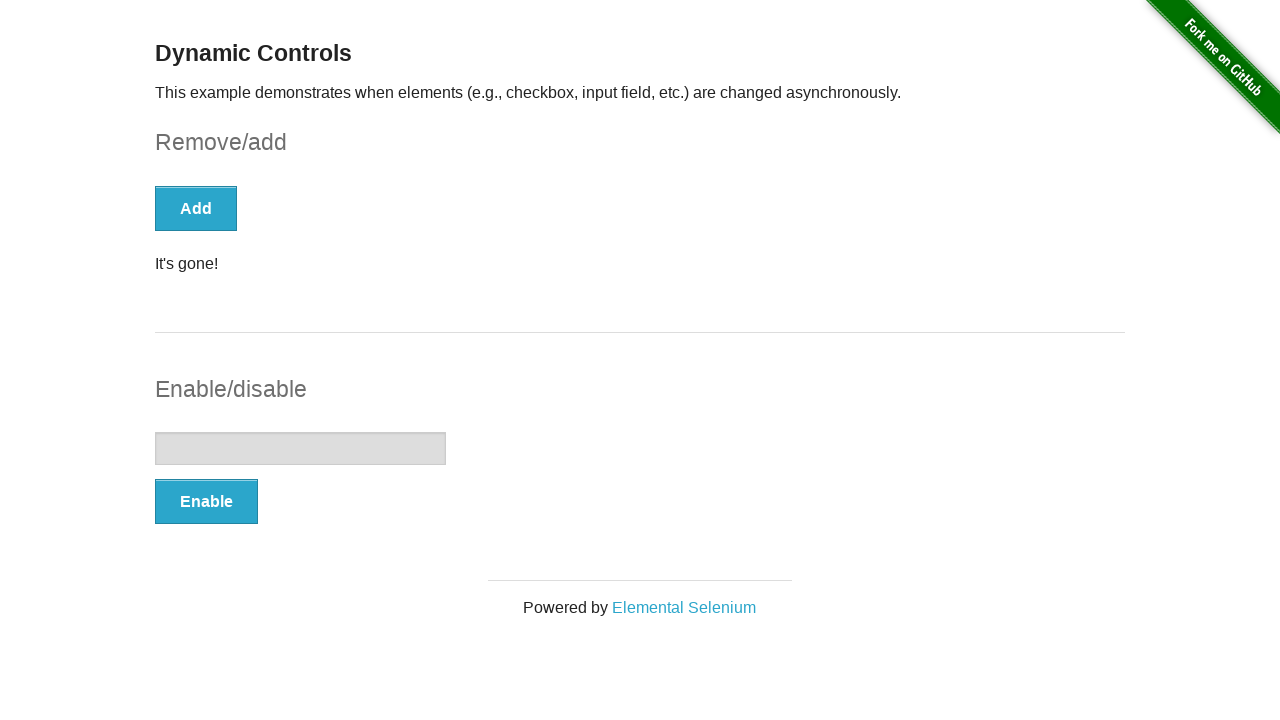

Clicked on checkbox example area to trigger Add button at (640, 249) on #checkbox-example
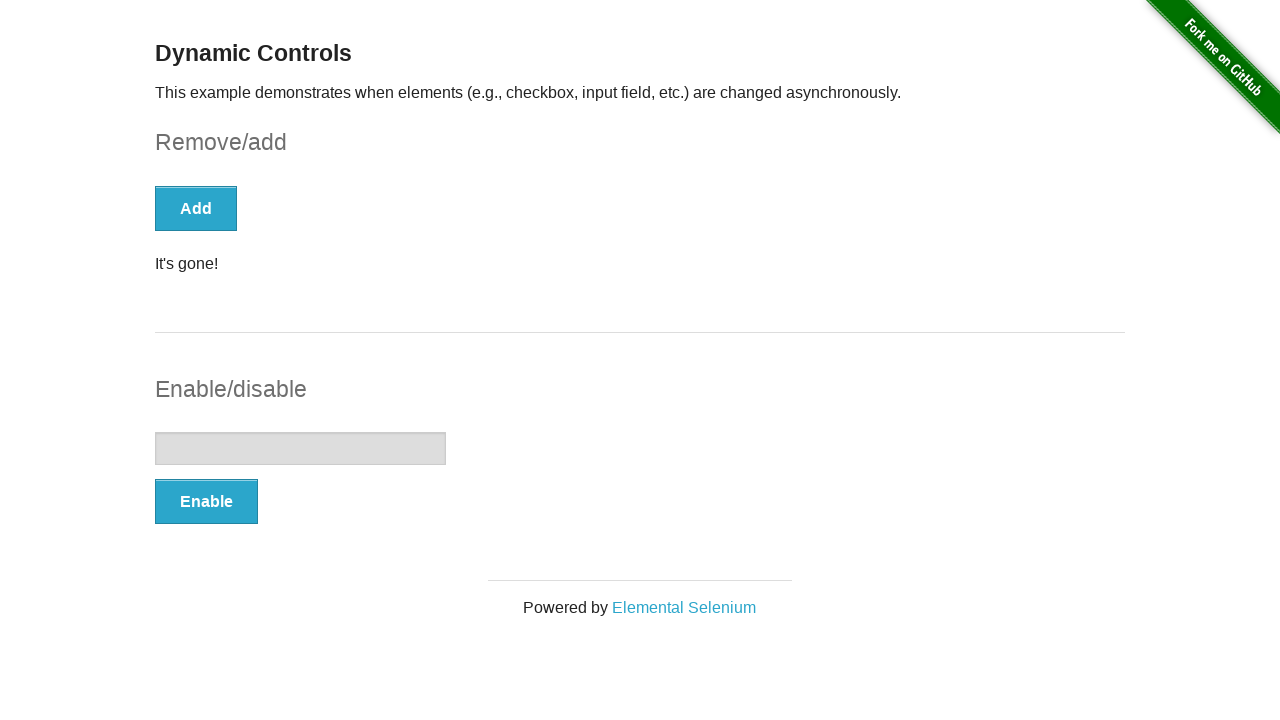

Waited for message element to appear after clicking checkbox area
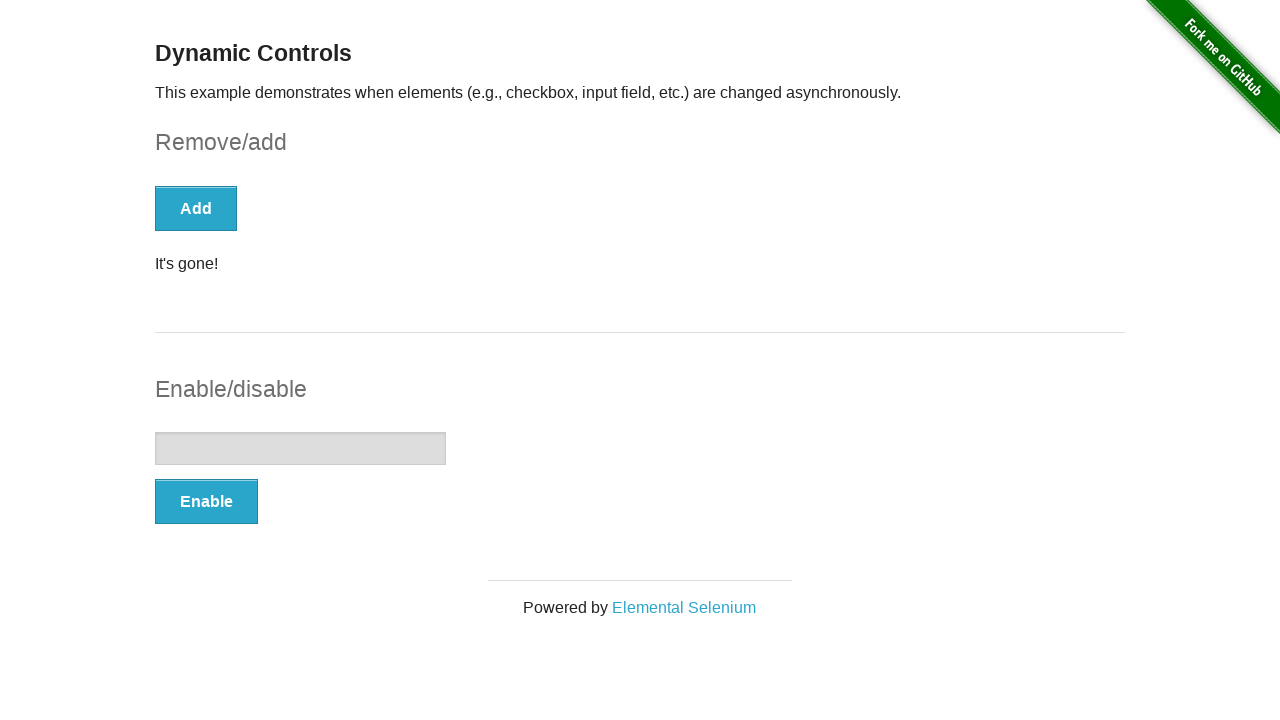

Verified that 'It's back!' message is visible
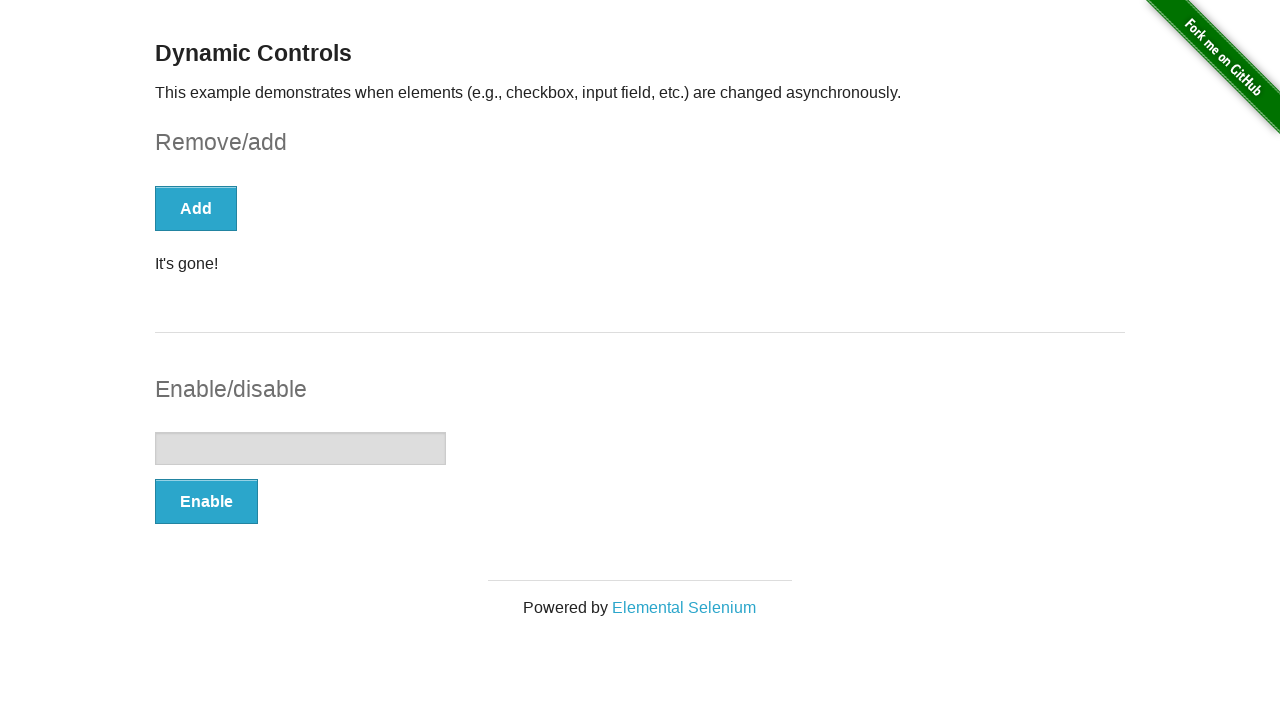

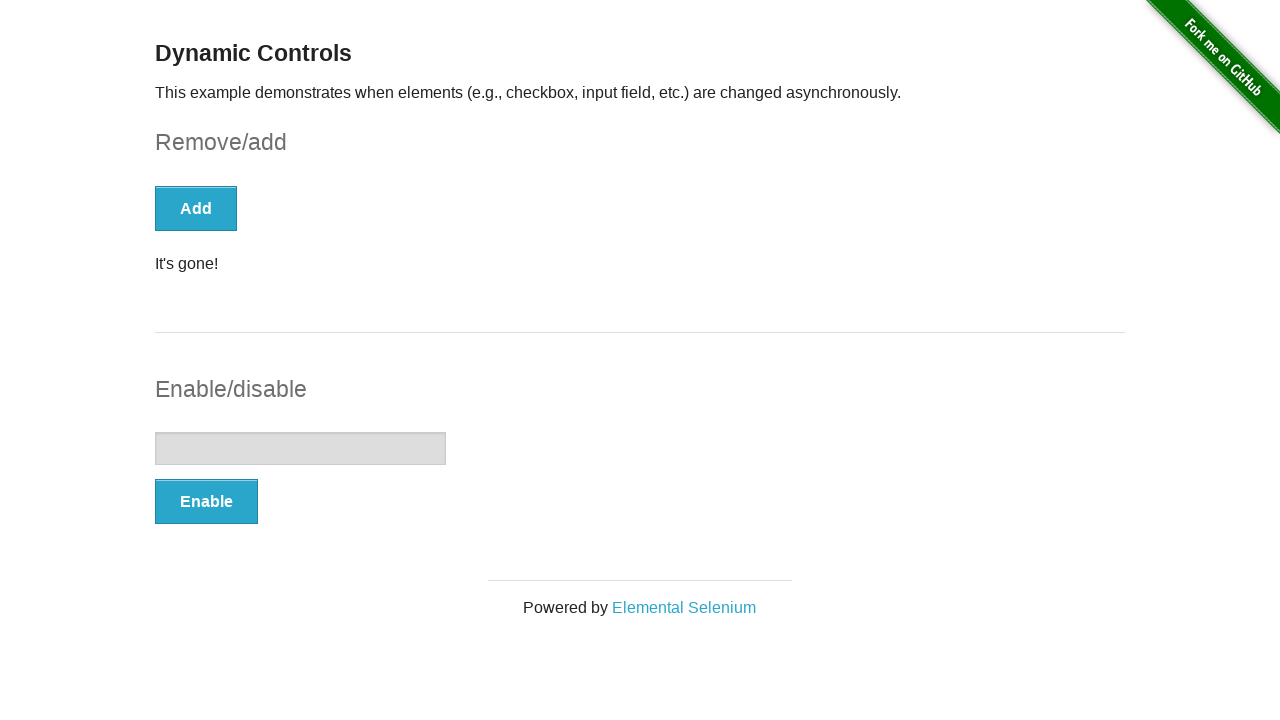